Tests file download functionality by clicking on a file link and verifying the download completes

Starting URL: https://the-internet.herokuapp.com/download

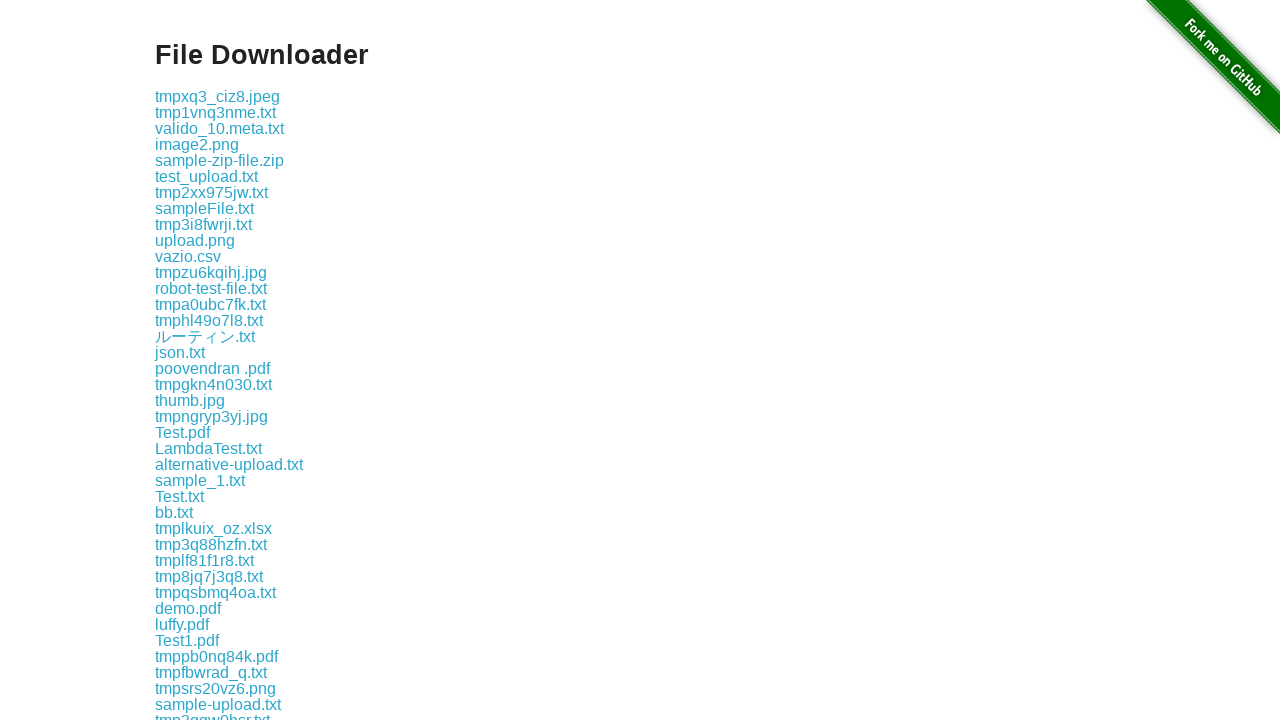

Clicked on some-file.txt link to initiate download at (198, 360) on xpath=//a[text()='some-file.txt']
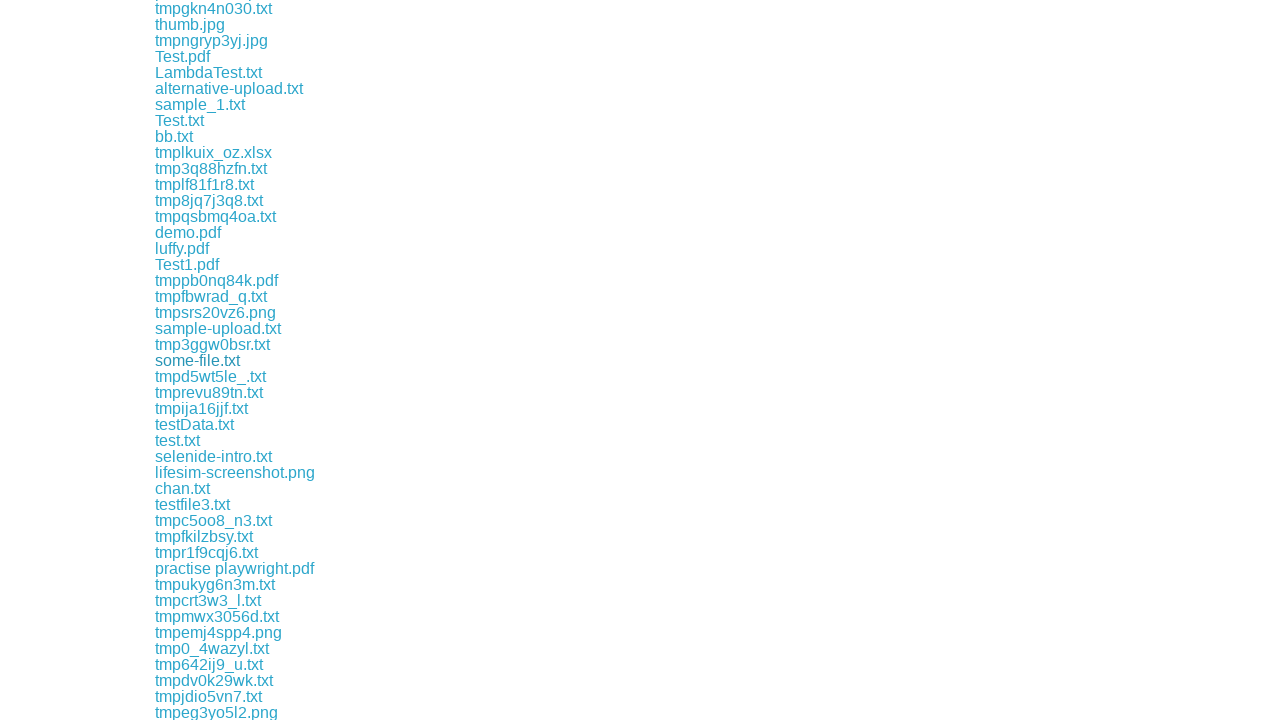

Download object retrieved from expect_download context
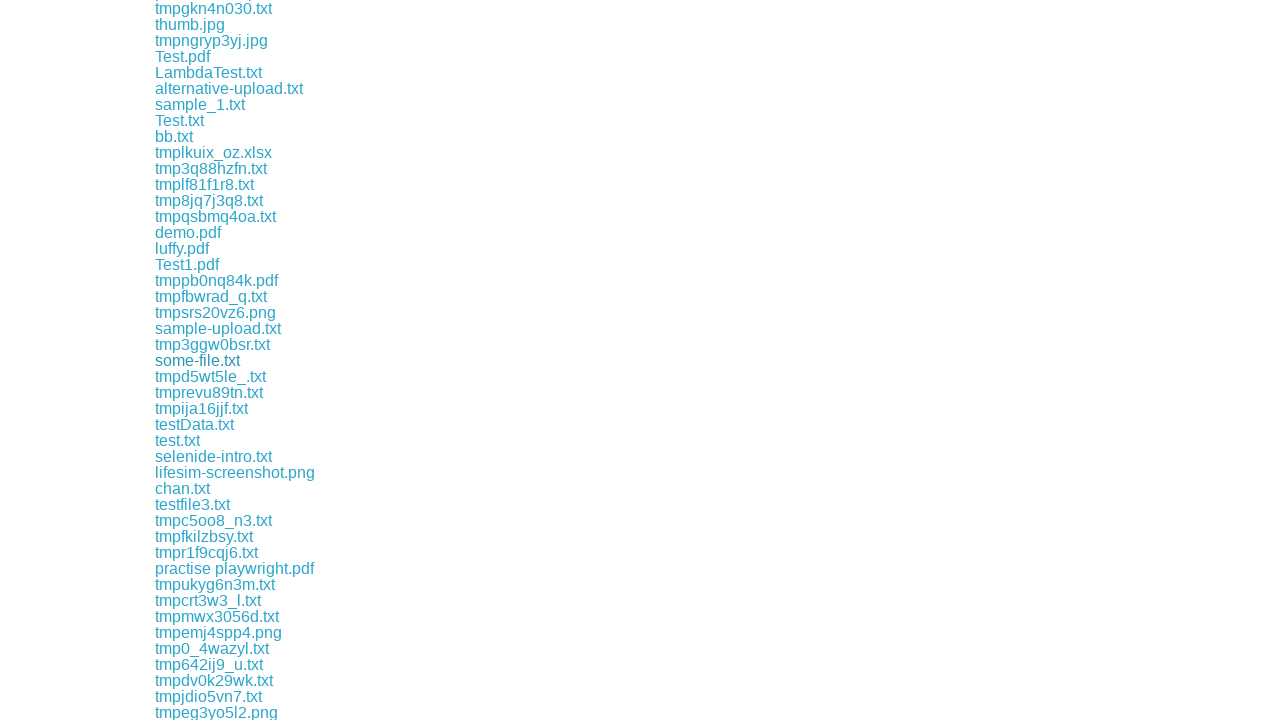

Download completed and file path obtained
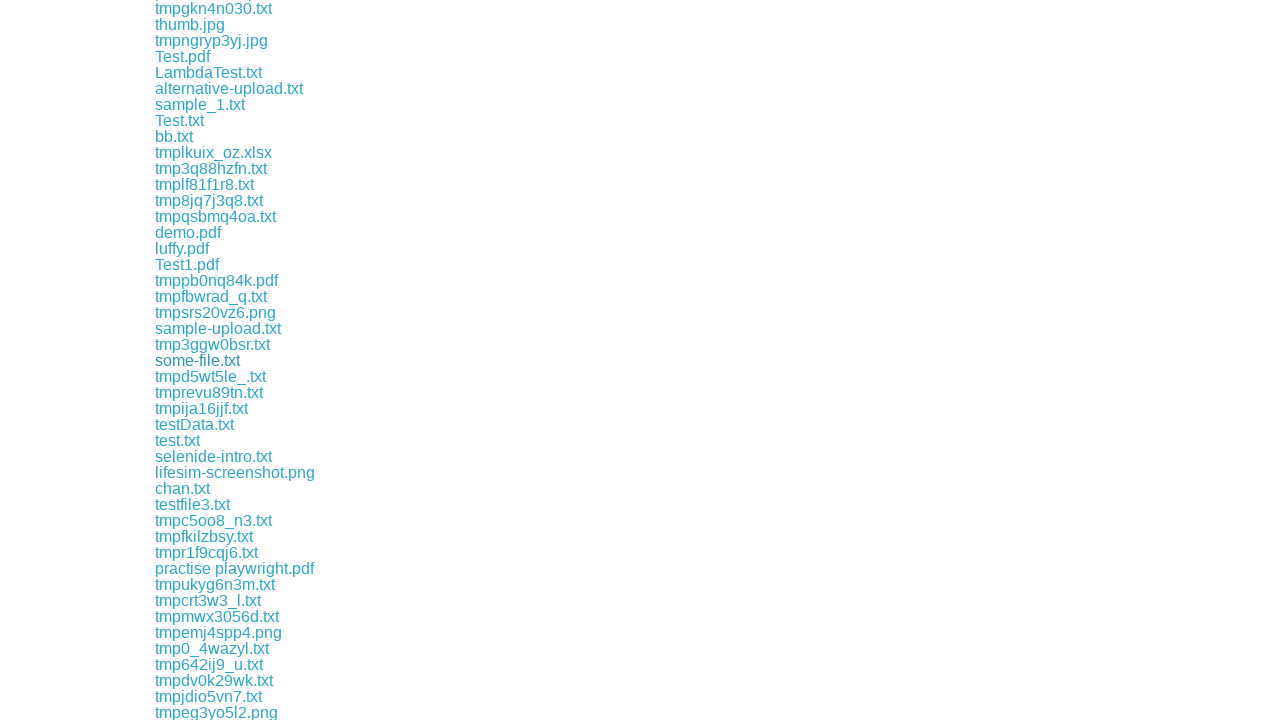

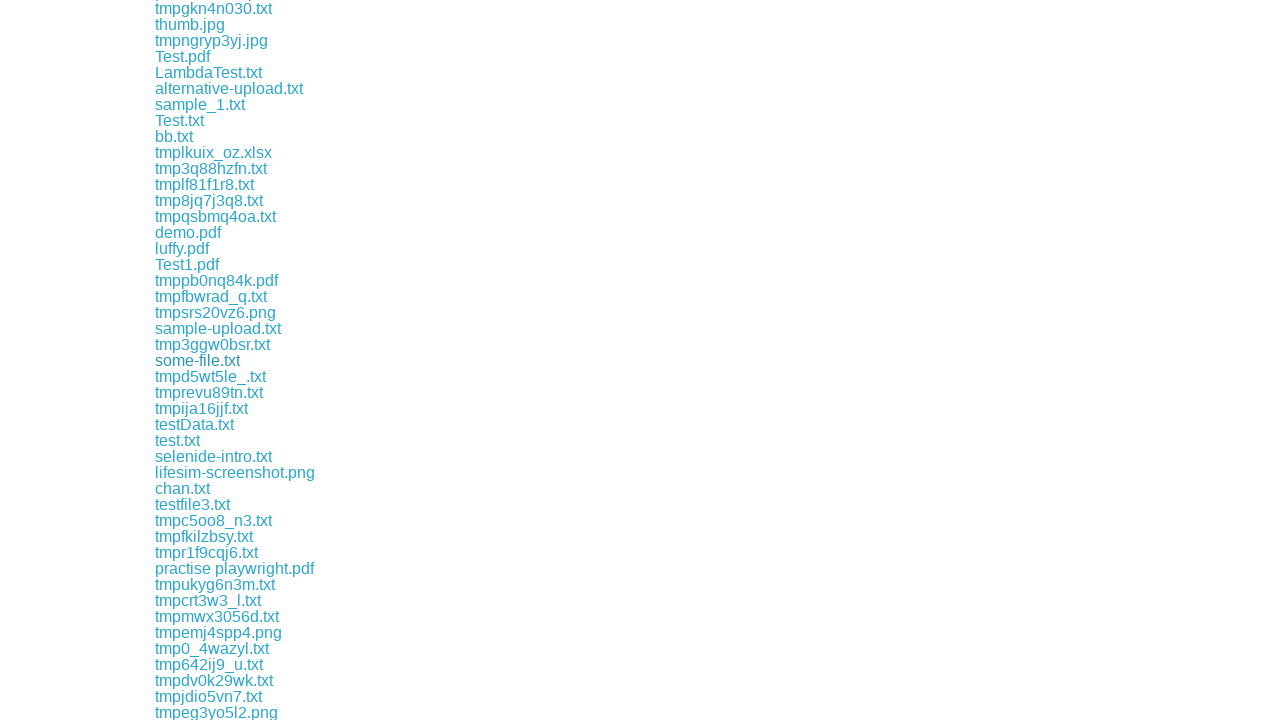